Tests navigation to Support page and verifies that Official User Group link is displayed

Starting URL: https://www.selenium.dev/

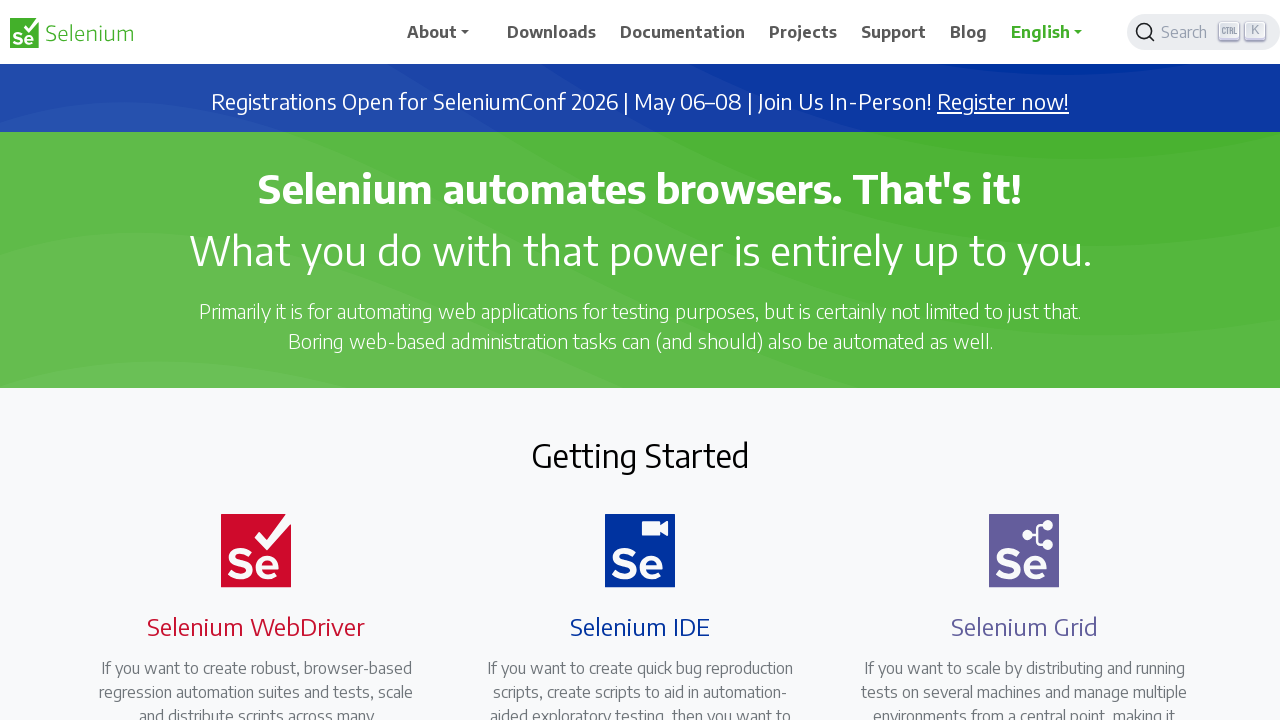

Clicked on Support link at (894, 32) on xpath=//span[normalize-space()='Support']
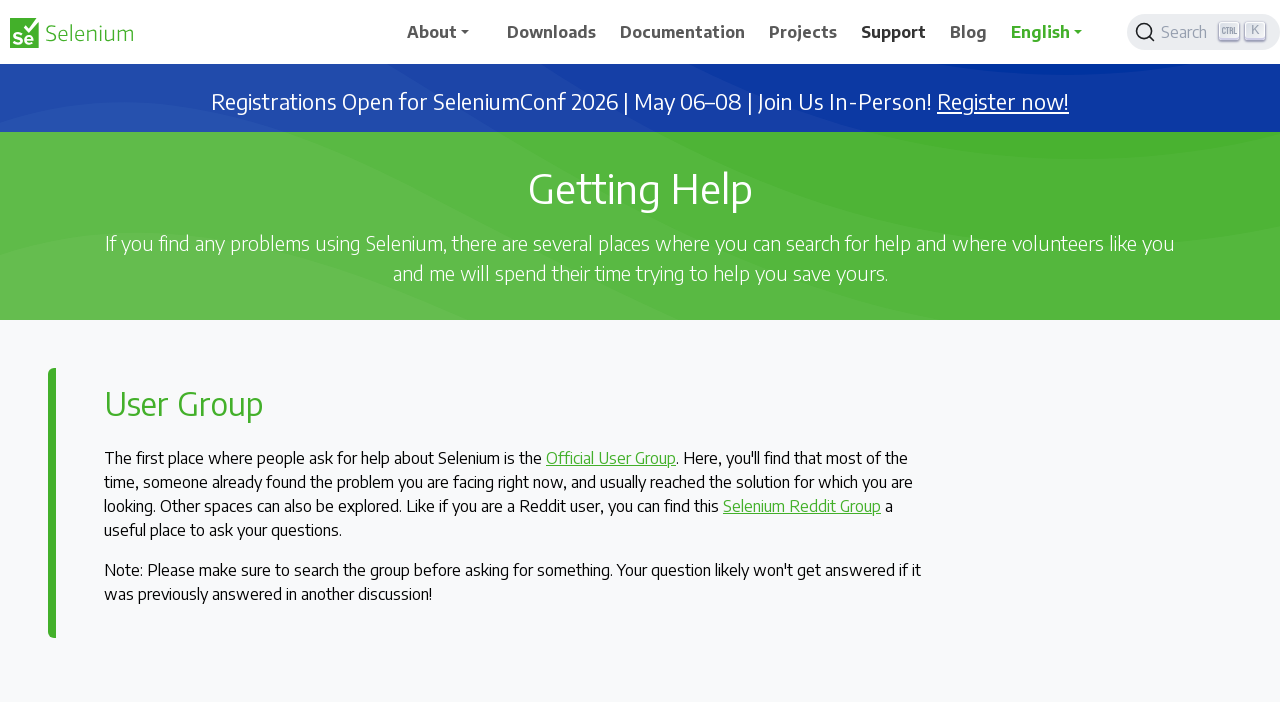

Official User Group link became visible
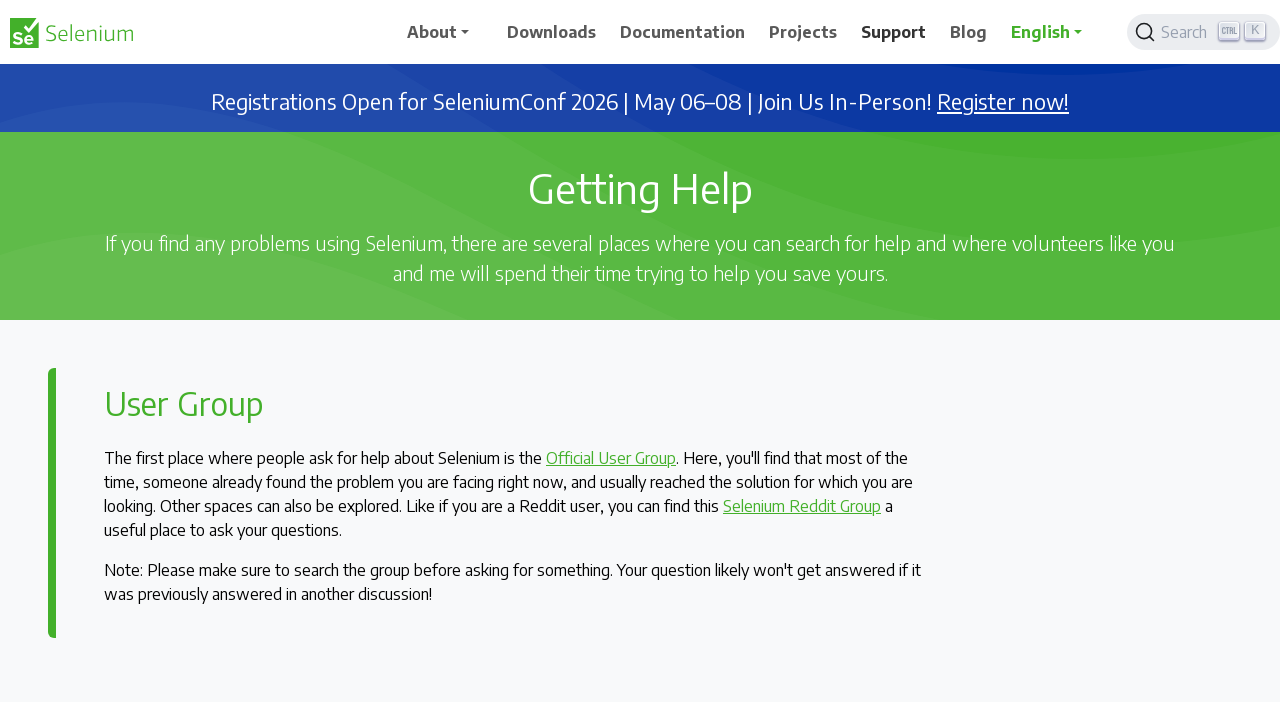

Verified that Official User Group link is displayed
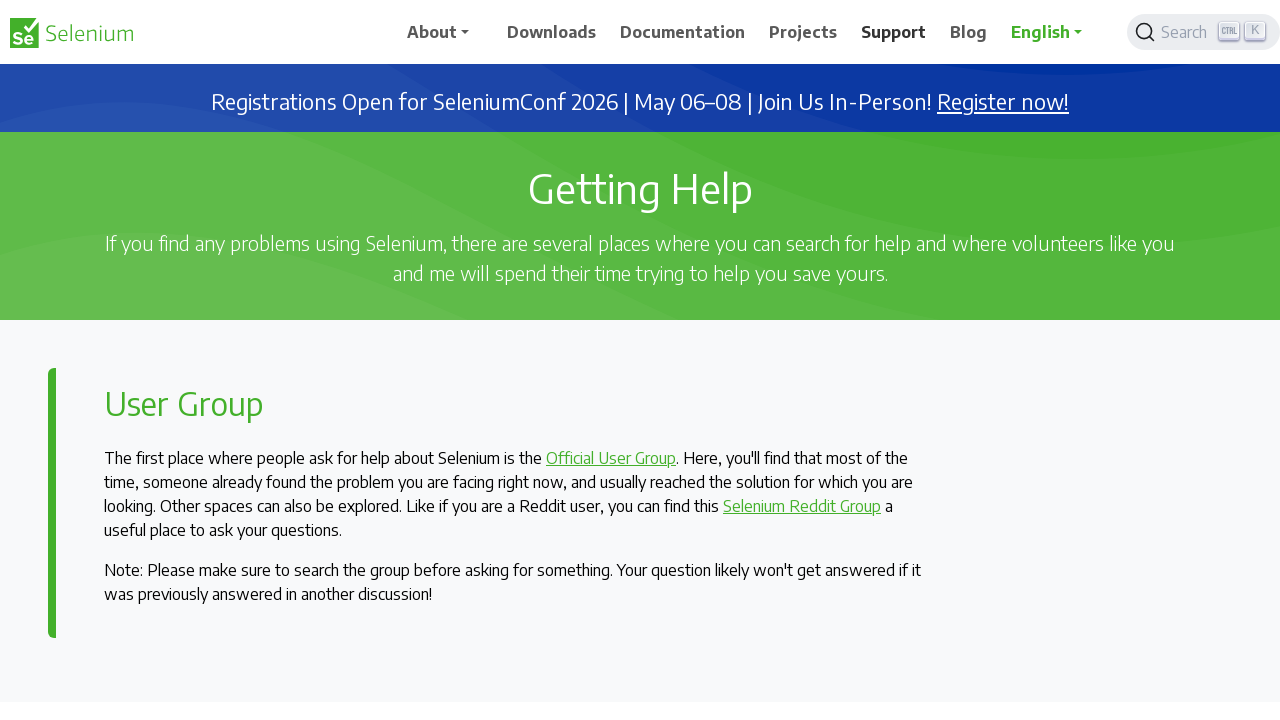

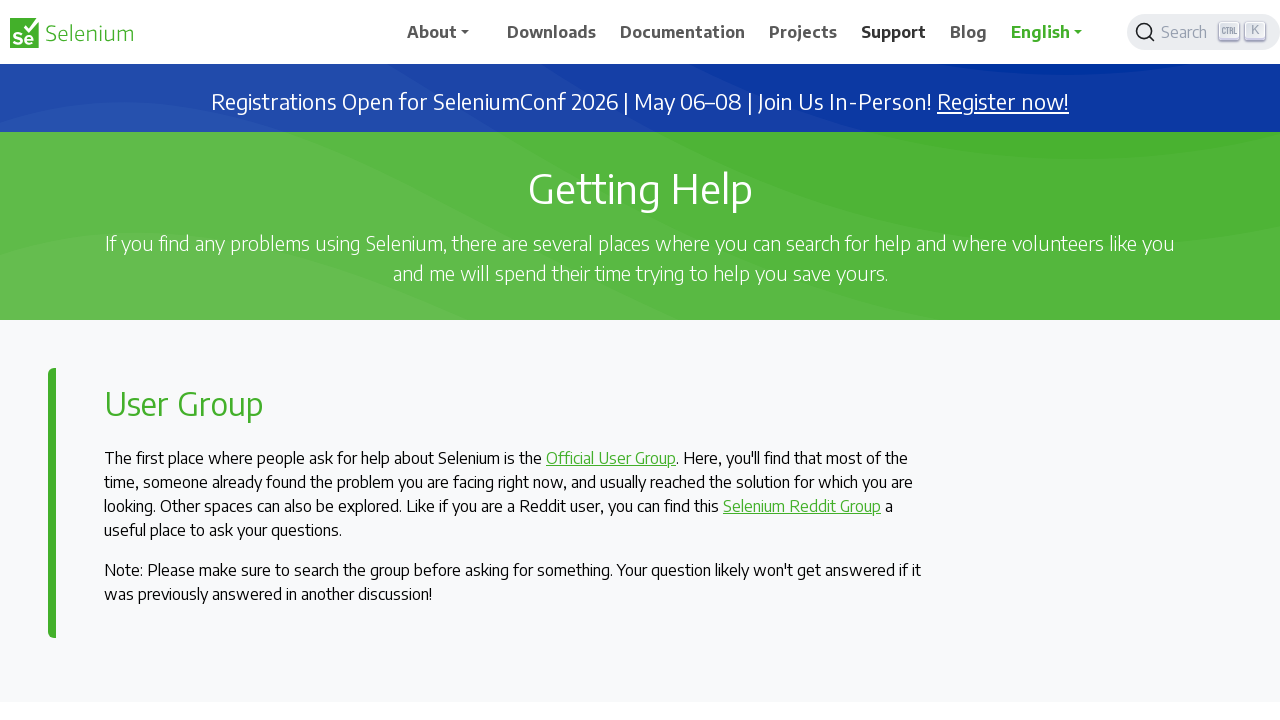